Tests file download functionality by navigating to a practice page and clicking a download link for an APK files archive, then waiting for the download to complete.

Starting URL: https://codenboxautomationlab.com/practice

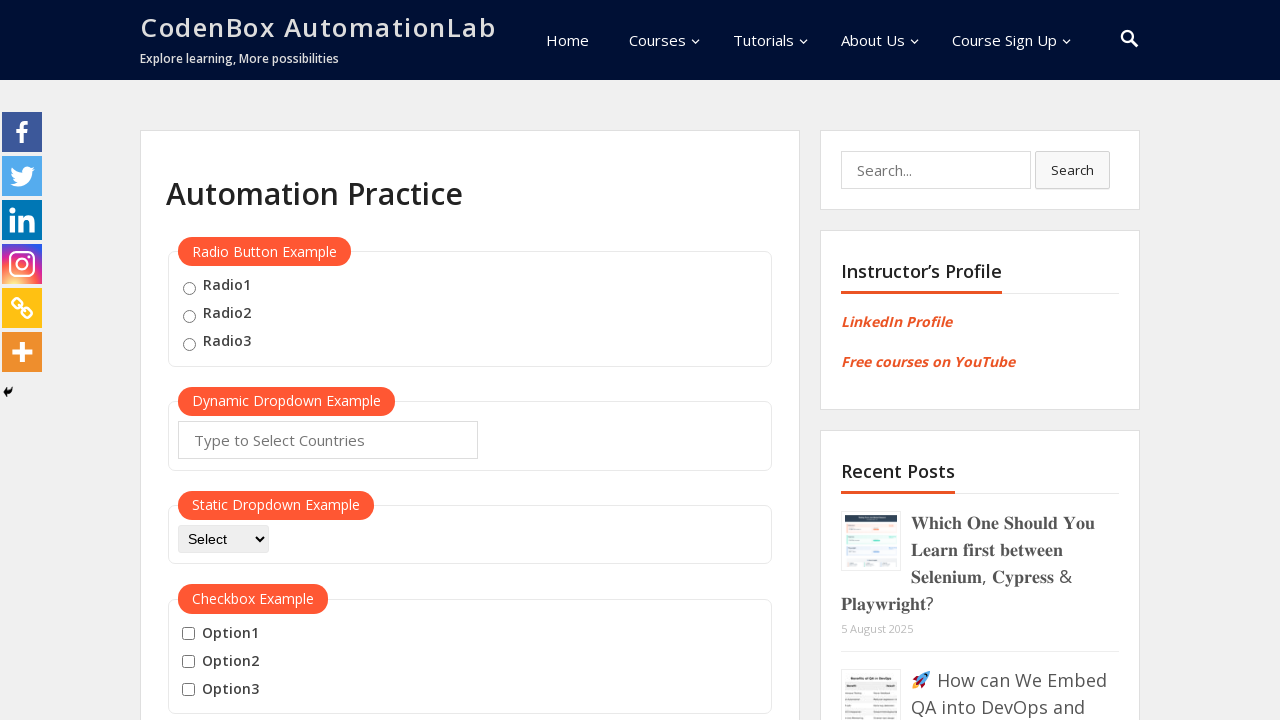

Set viewport size to 1920x1080
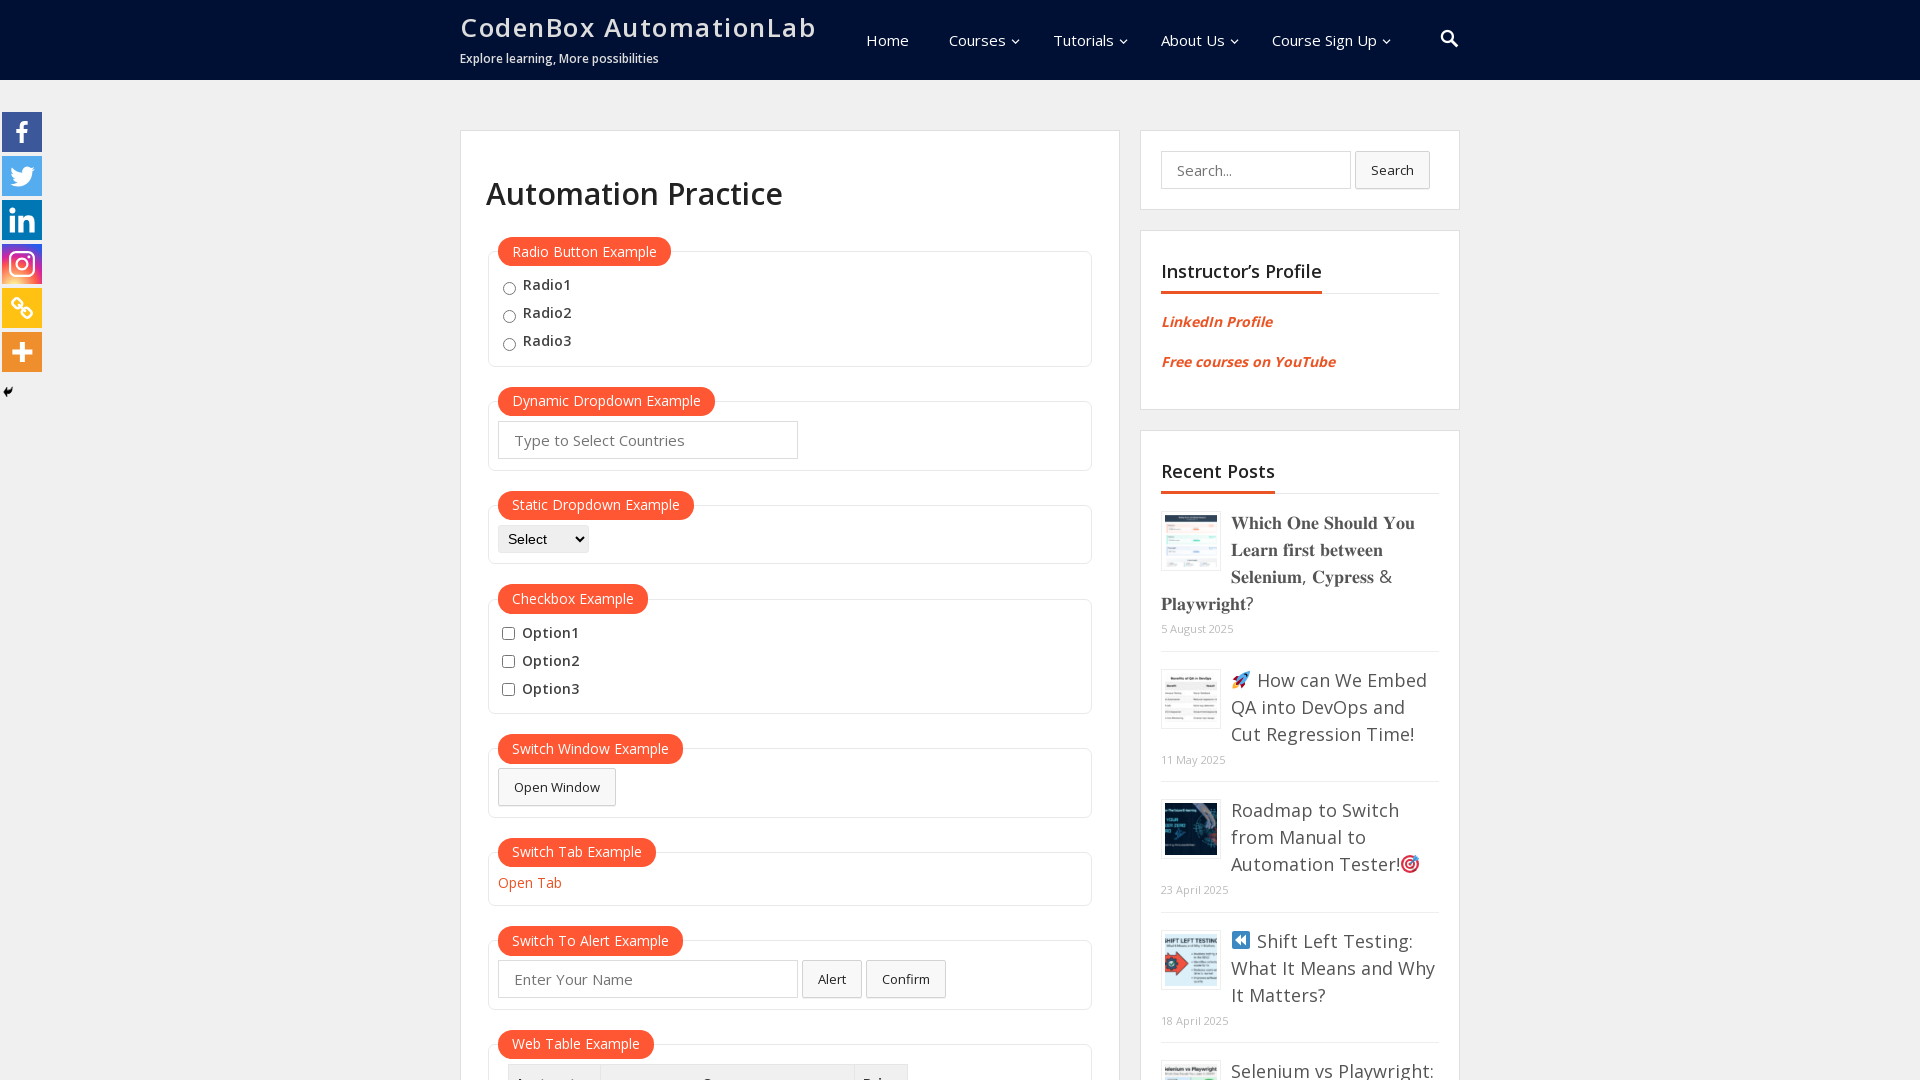

Download APK files link appeared on the practice page
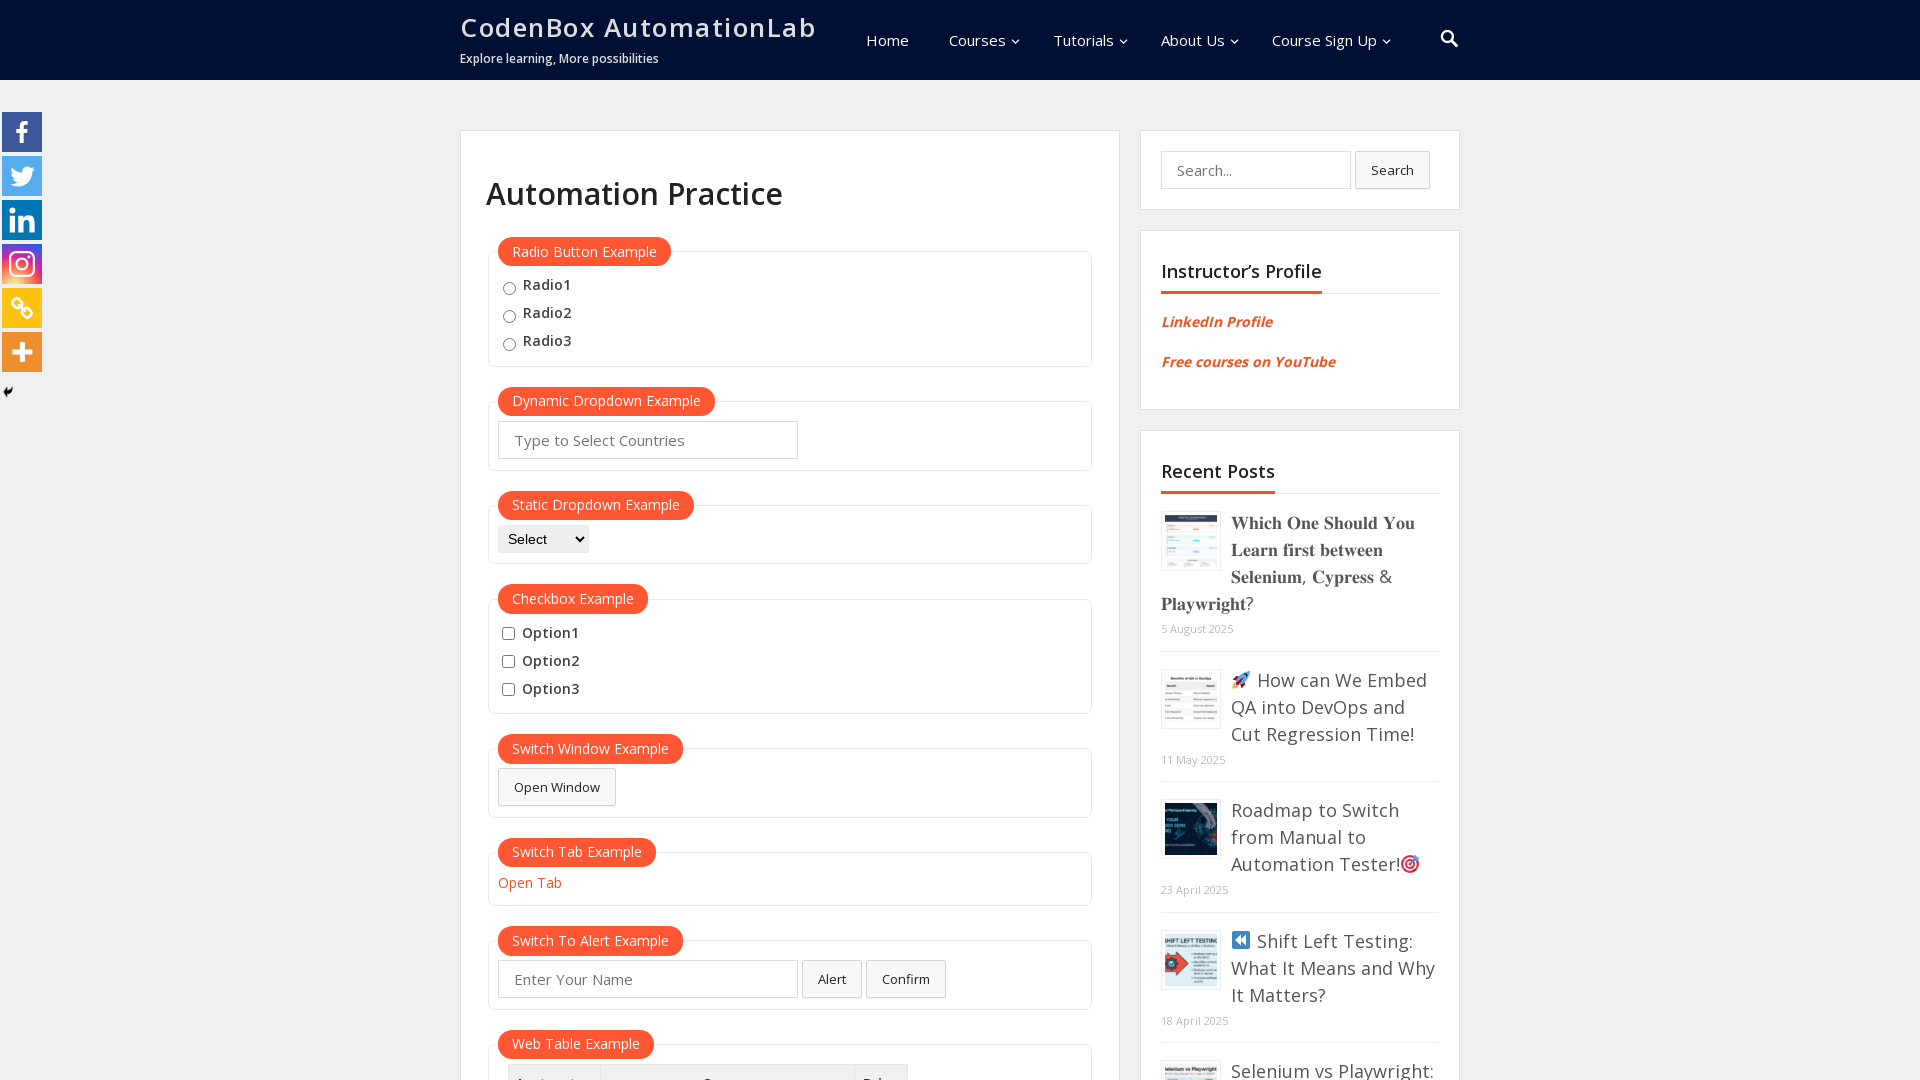

Clicked on 'Download APK files' link to initiate download at (591, 541) on text=Download APK files
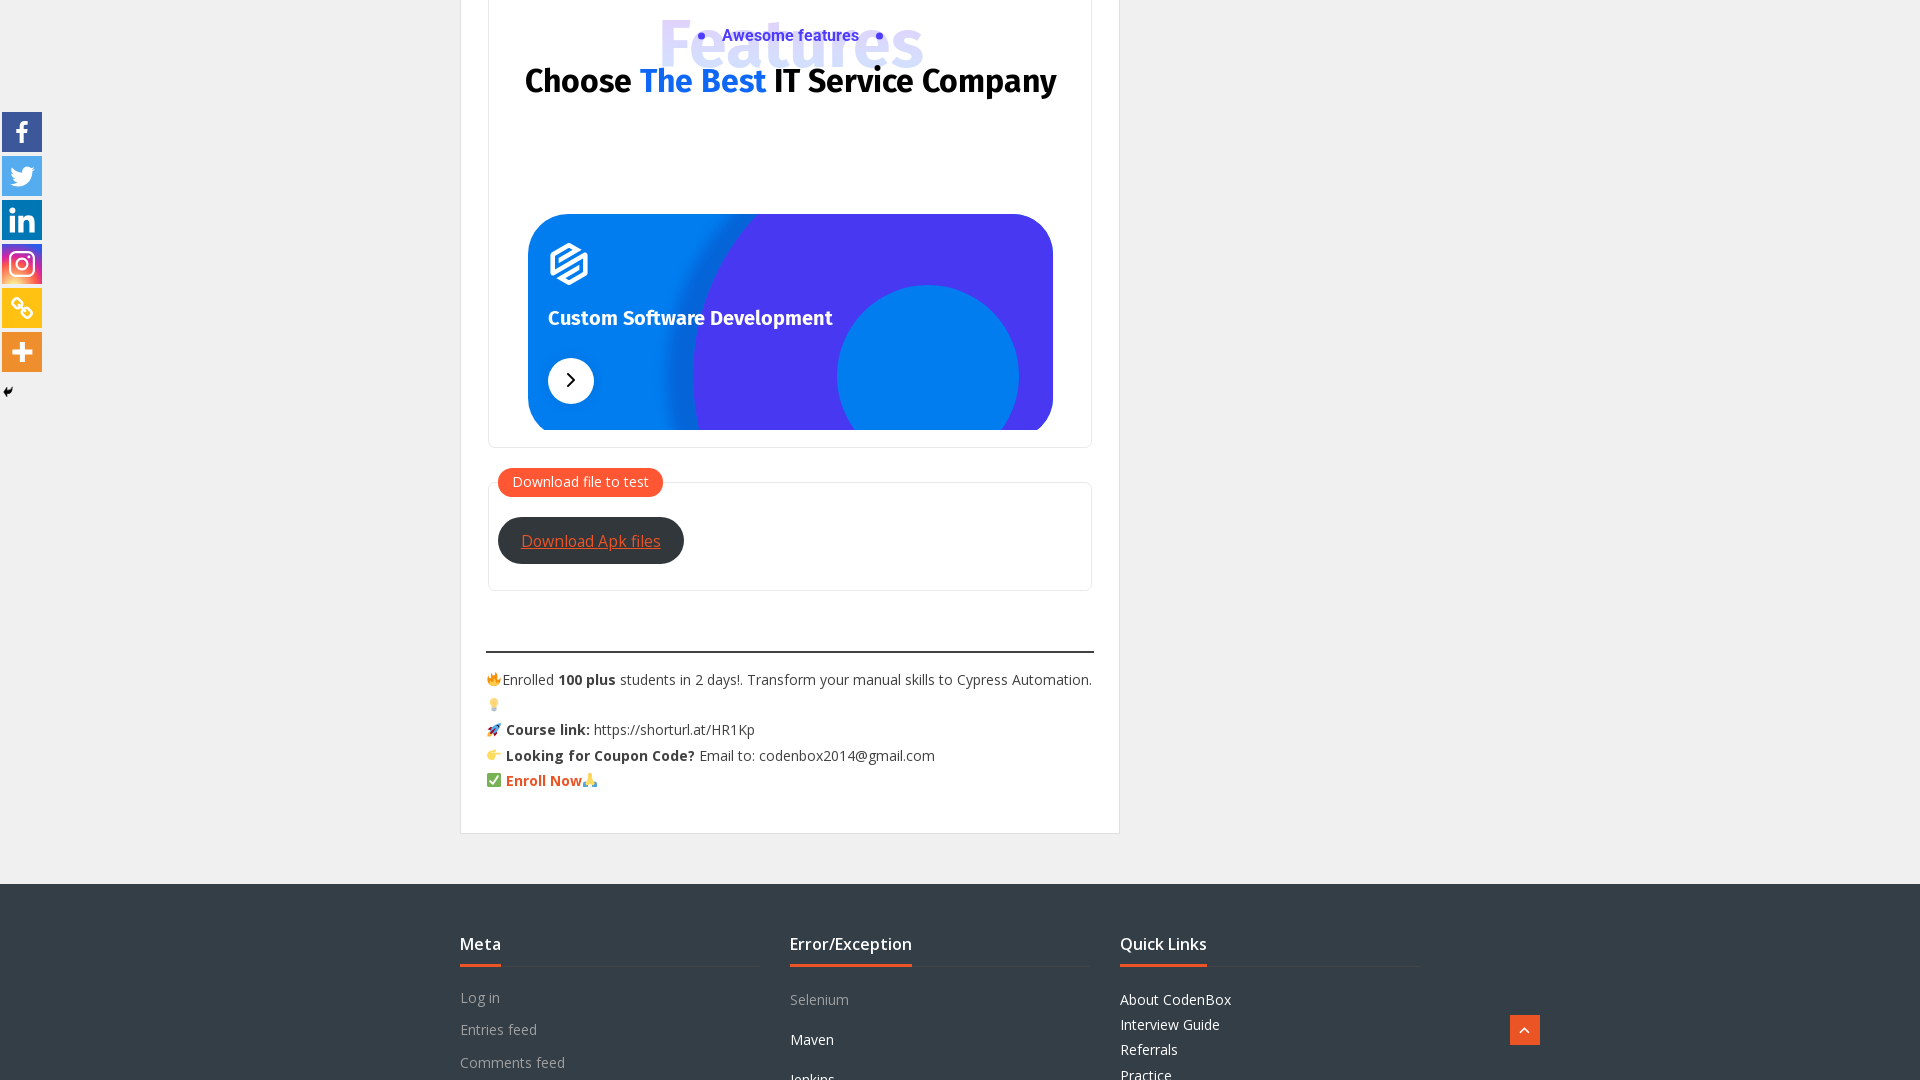

File download completed
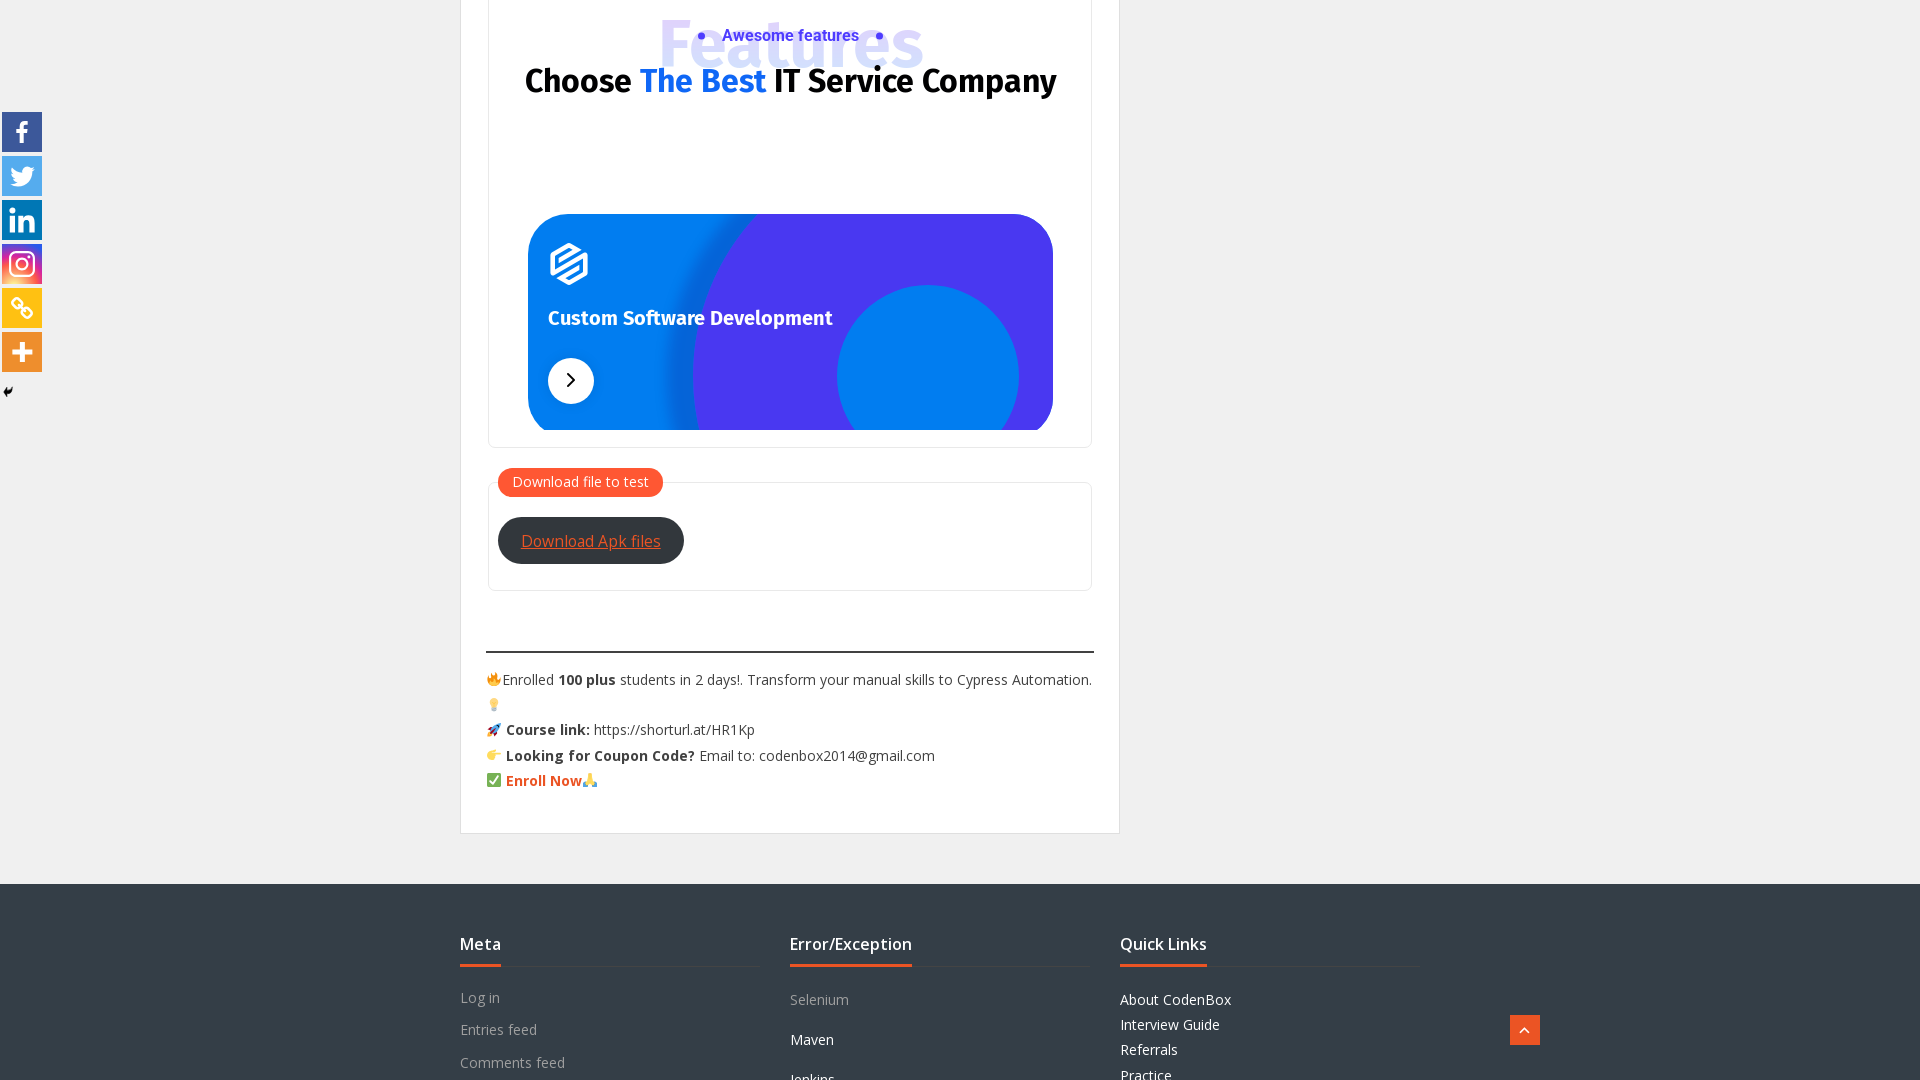

Verified download - file name: APKFiles-1.zip
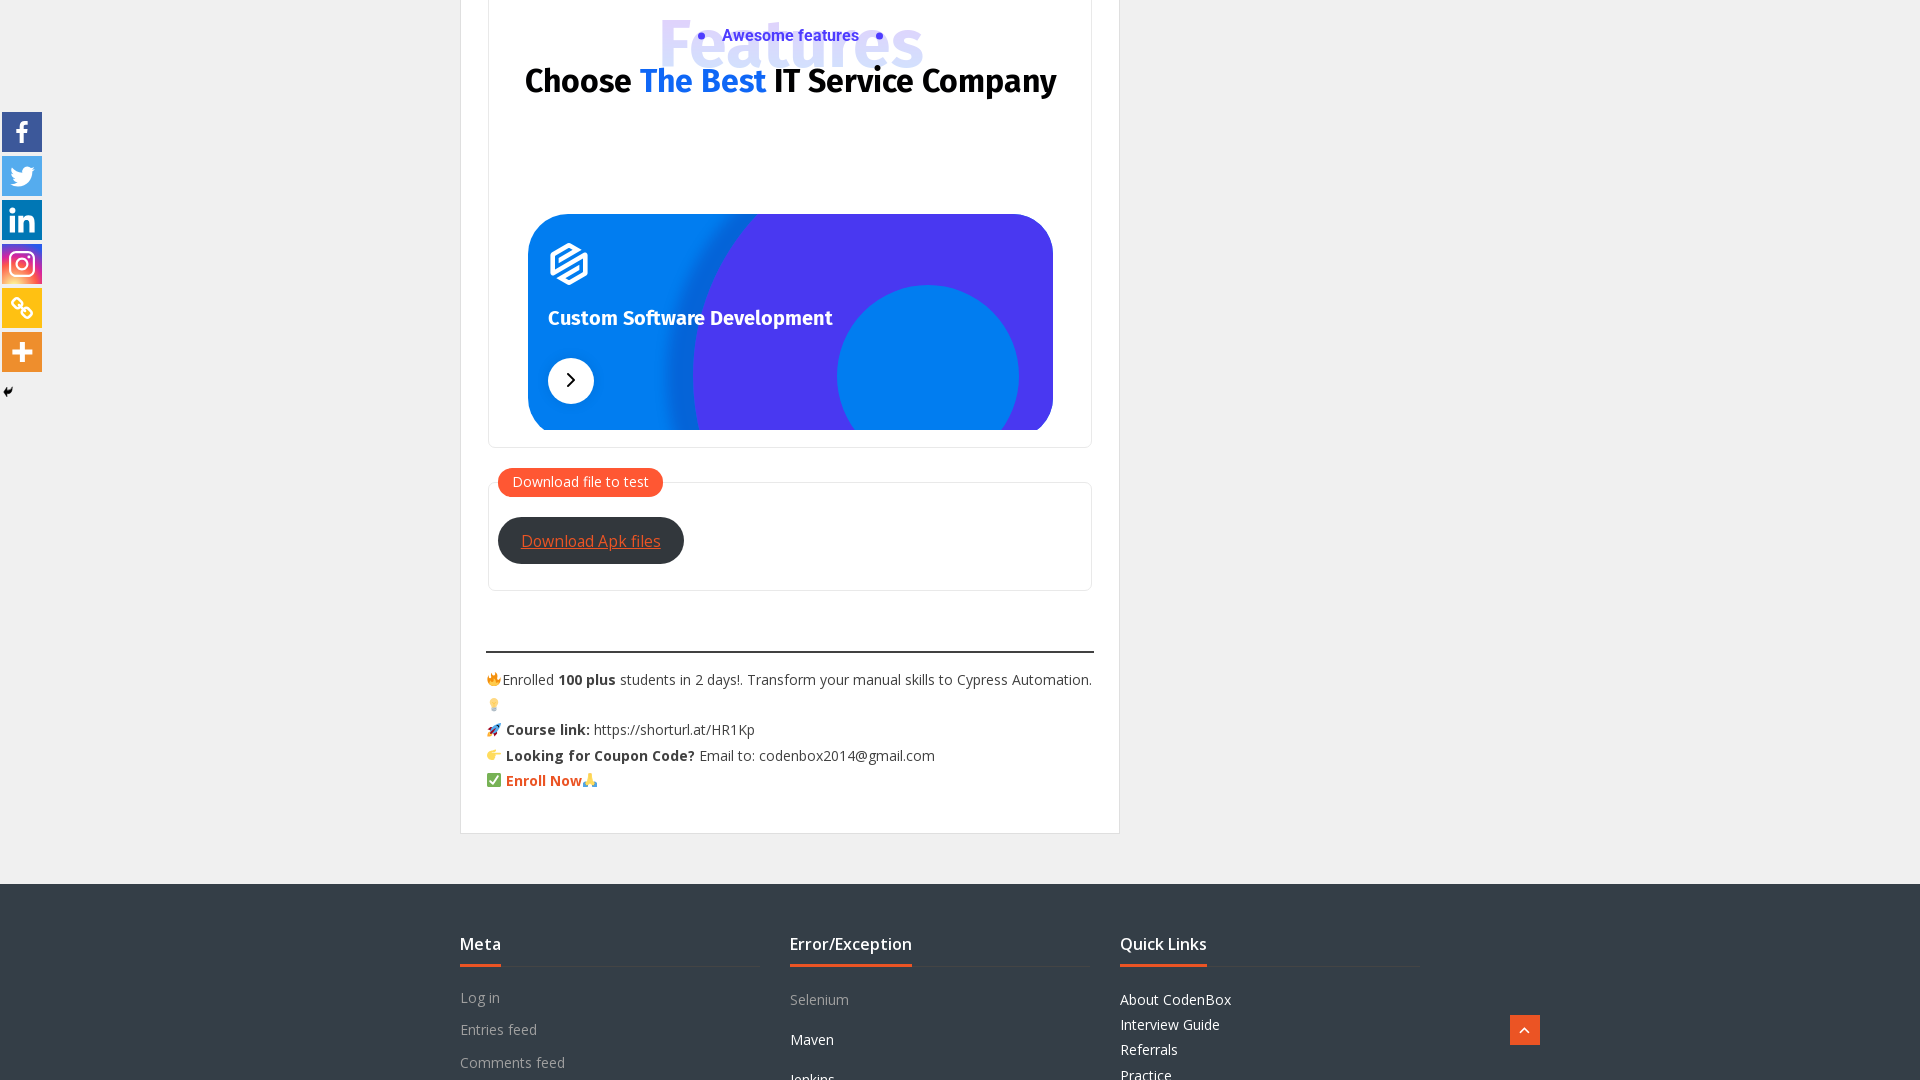

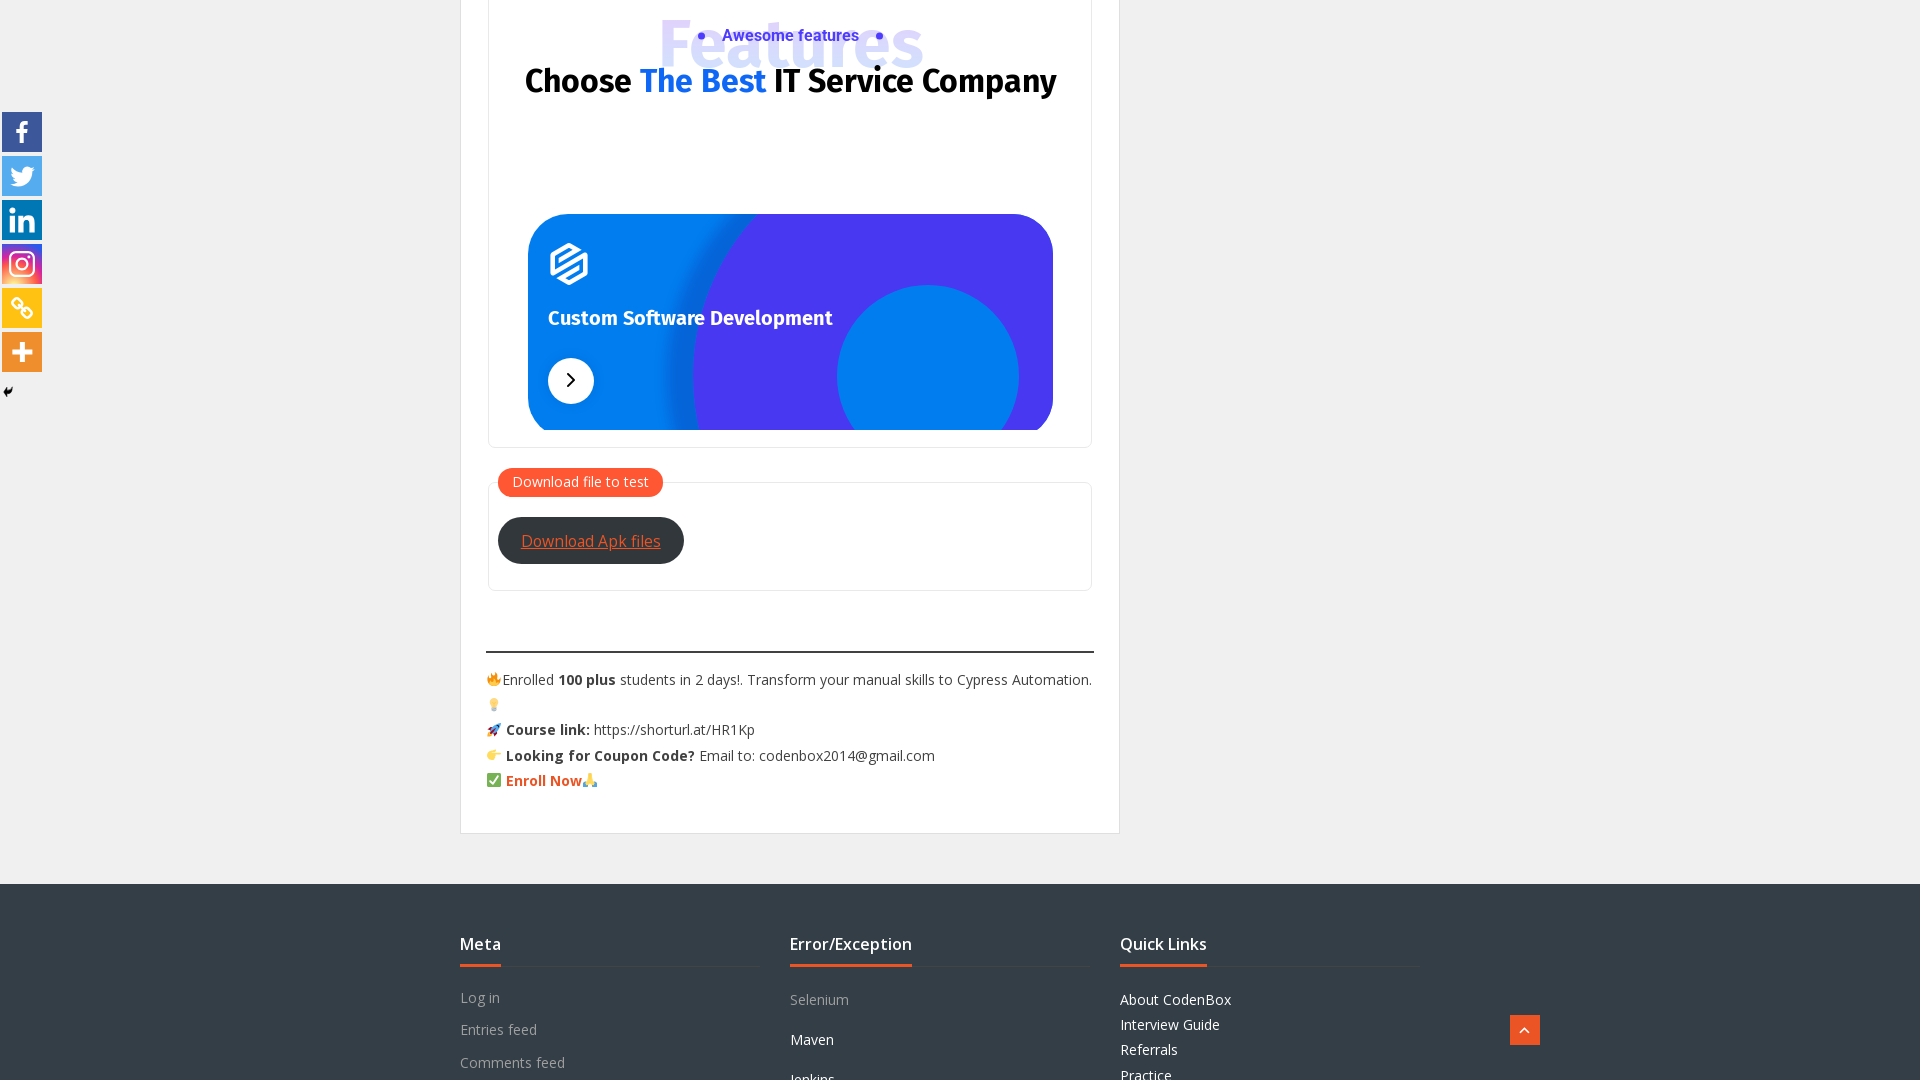